Tests right-click context menu functionality by right-clicking on a designated area, handling the alert that appears, then clicking a link to navigate to a new page and verifying the page content.

Starting URL: https://the-internet.herokuapp.com/context_menu

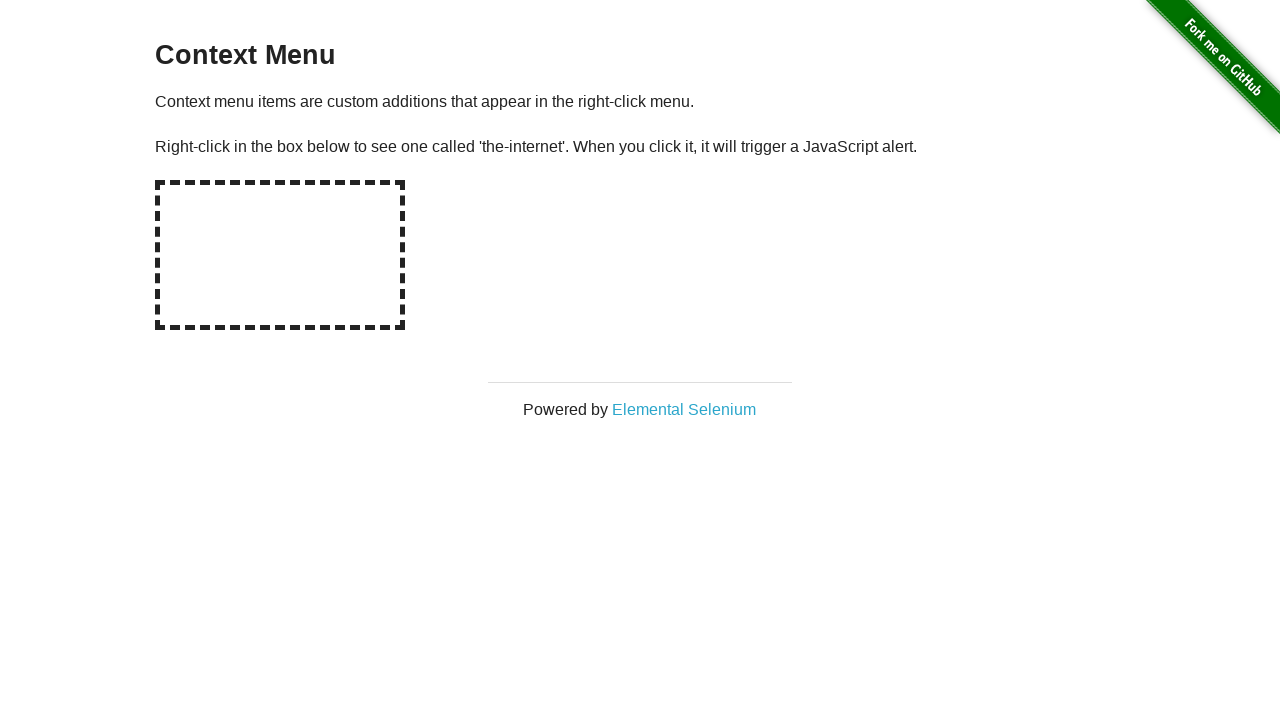

Right-clicked on hot-spot area to trigger context menu at (280, 255) on #hot-spot
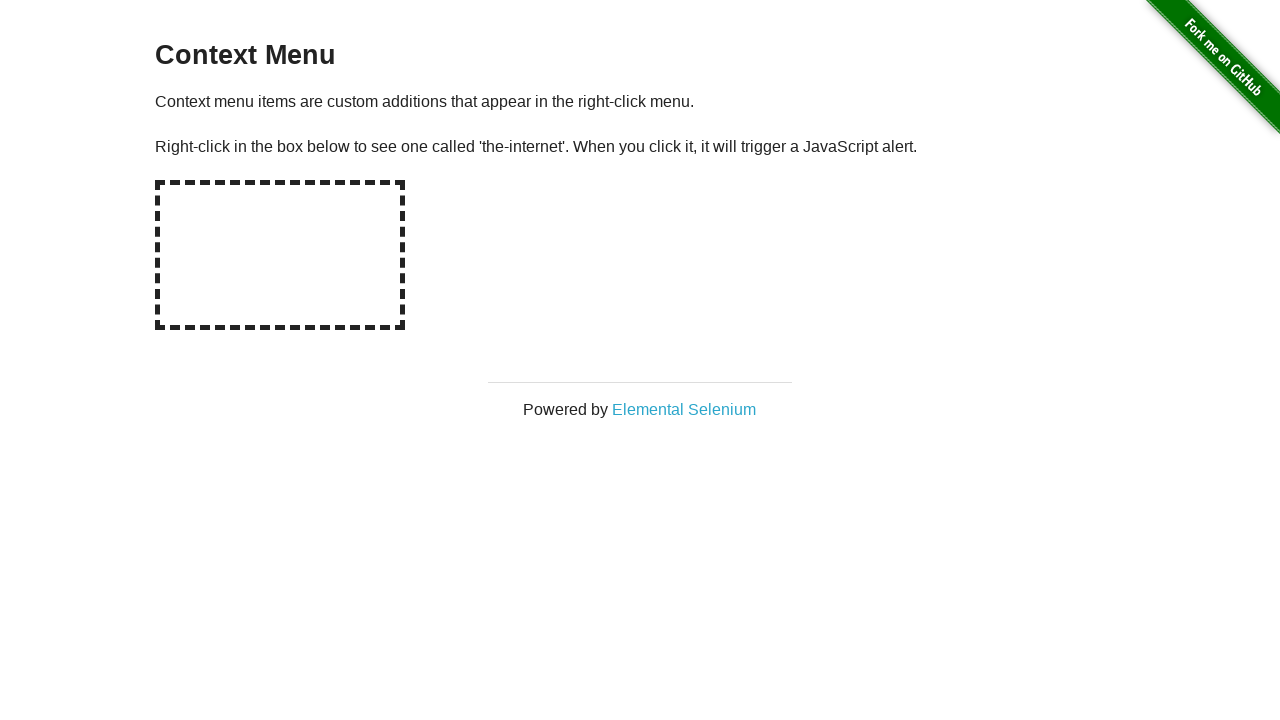

Set up dialog handler to accept alerts
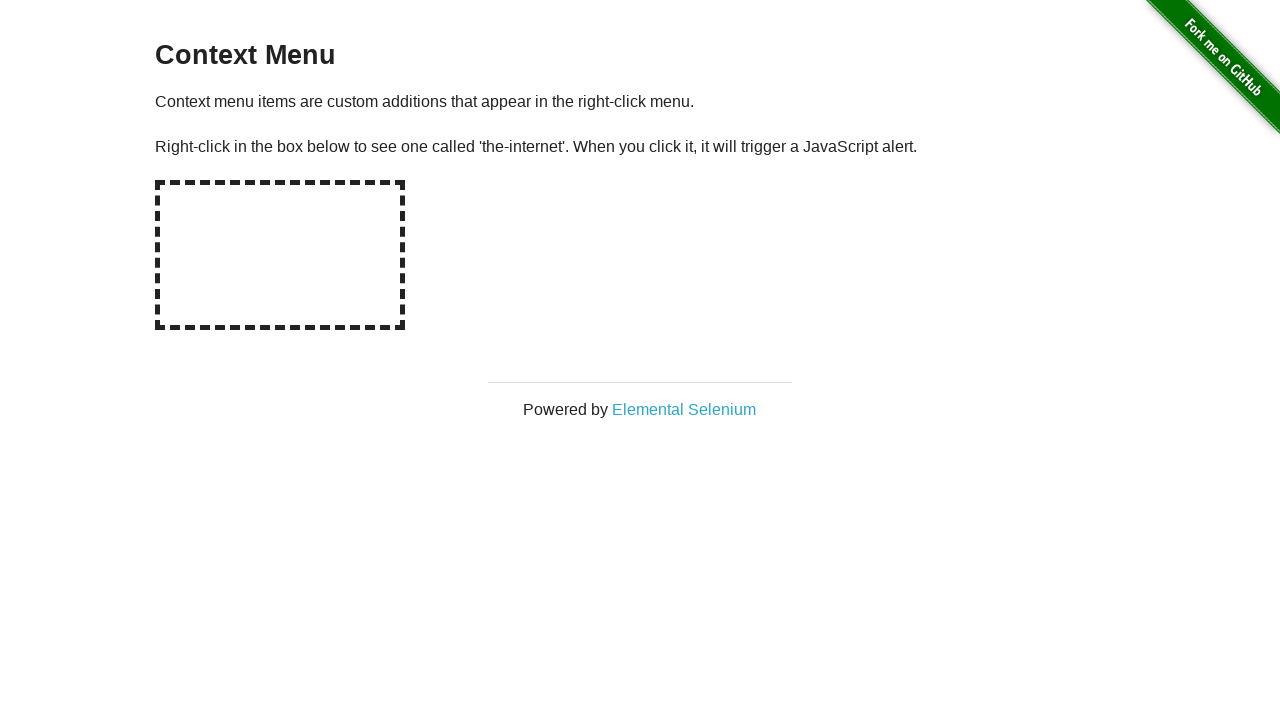

Right-clicked on hot-spot area again to trigger alert dialog at (280, 255) on #hot-spot
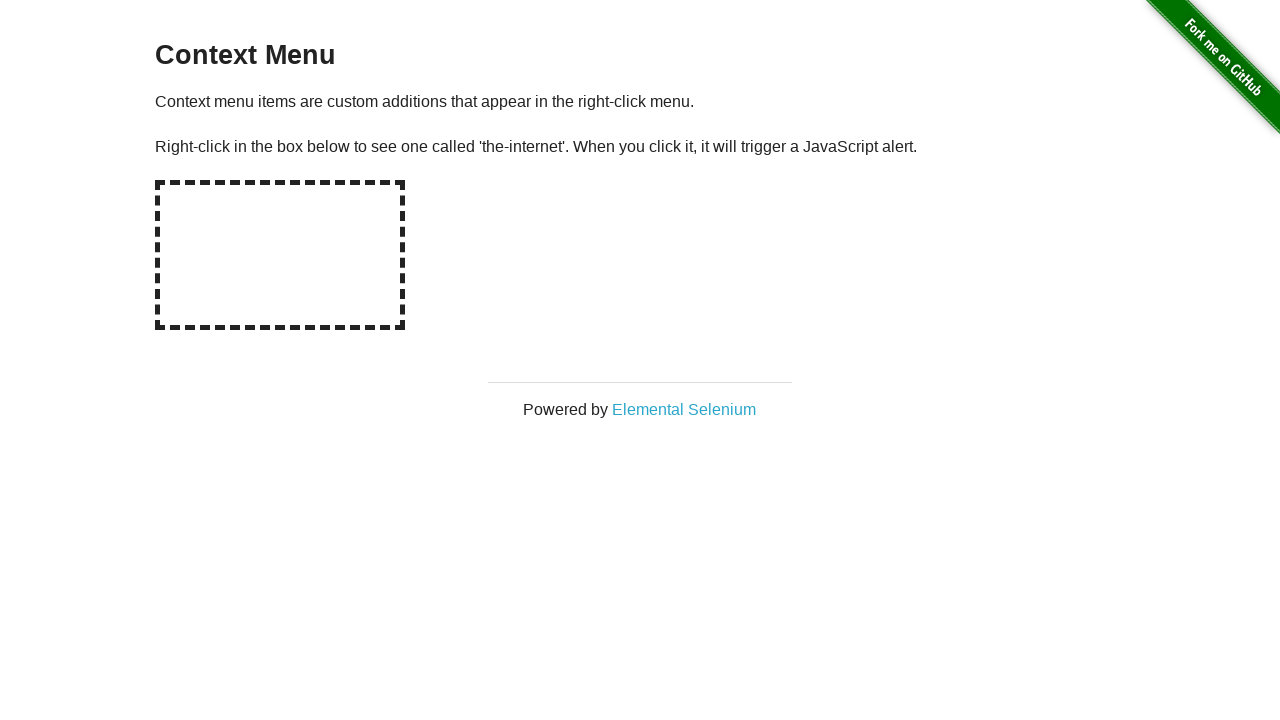

Waited for dialog to be handled
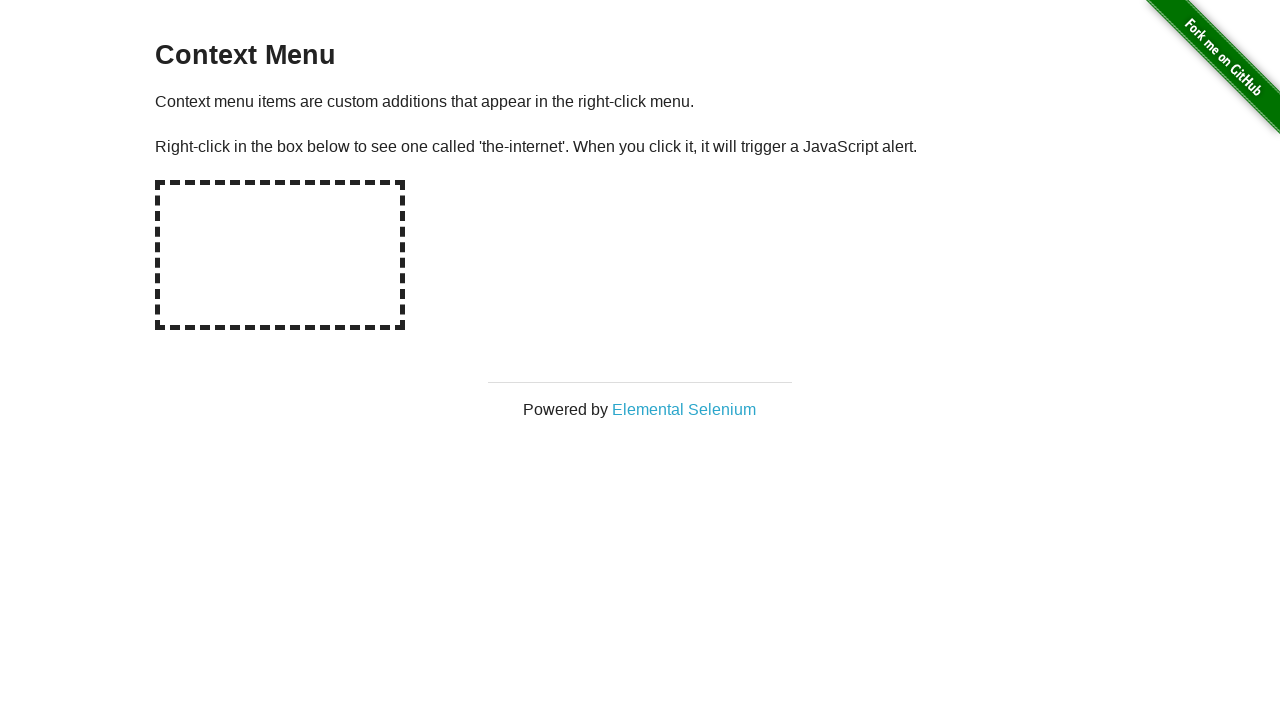

Clicked on 'Elemental Selenium' link to open new page at (684, 409) on xpath=//*[text()='Elemental Selenium']
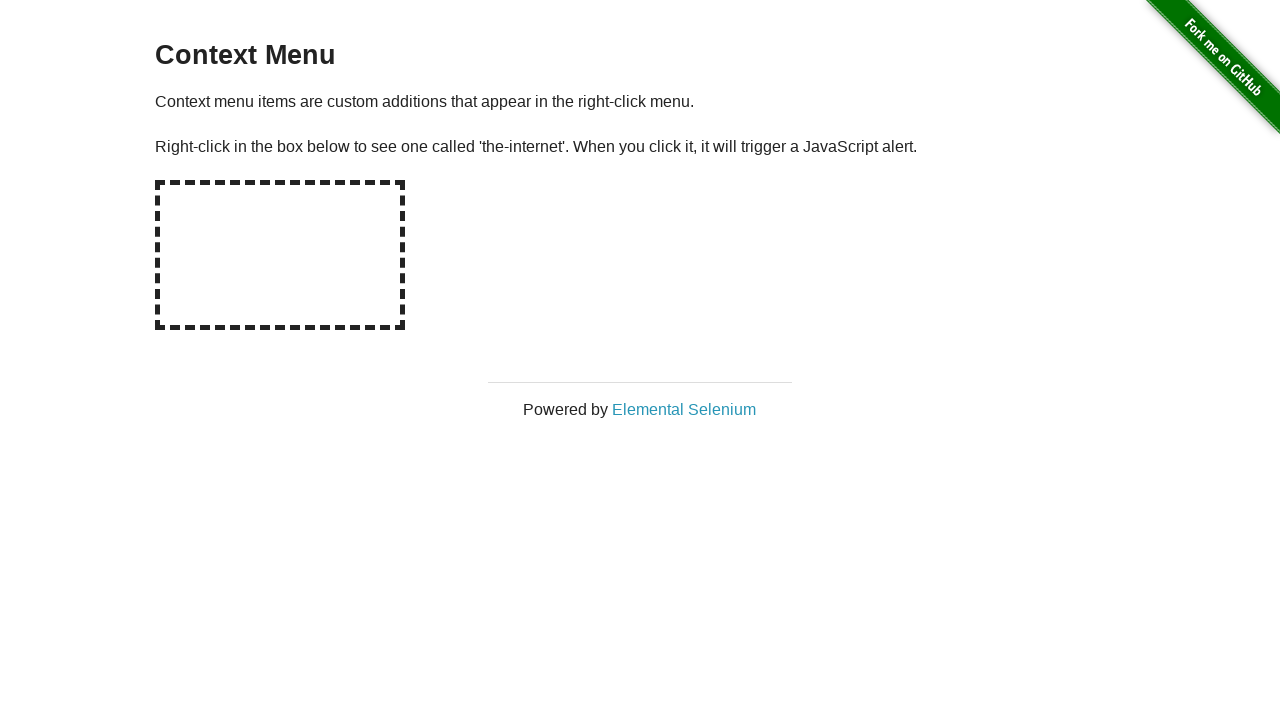

Switched to new page and waited for page load
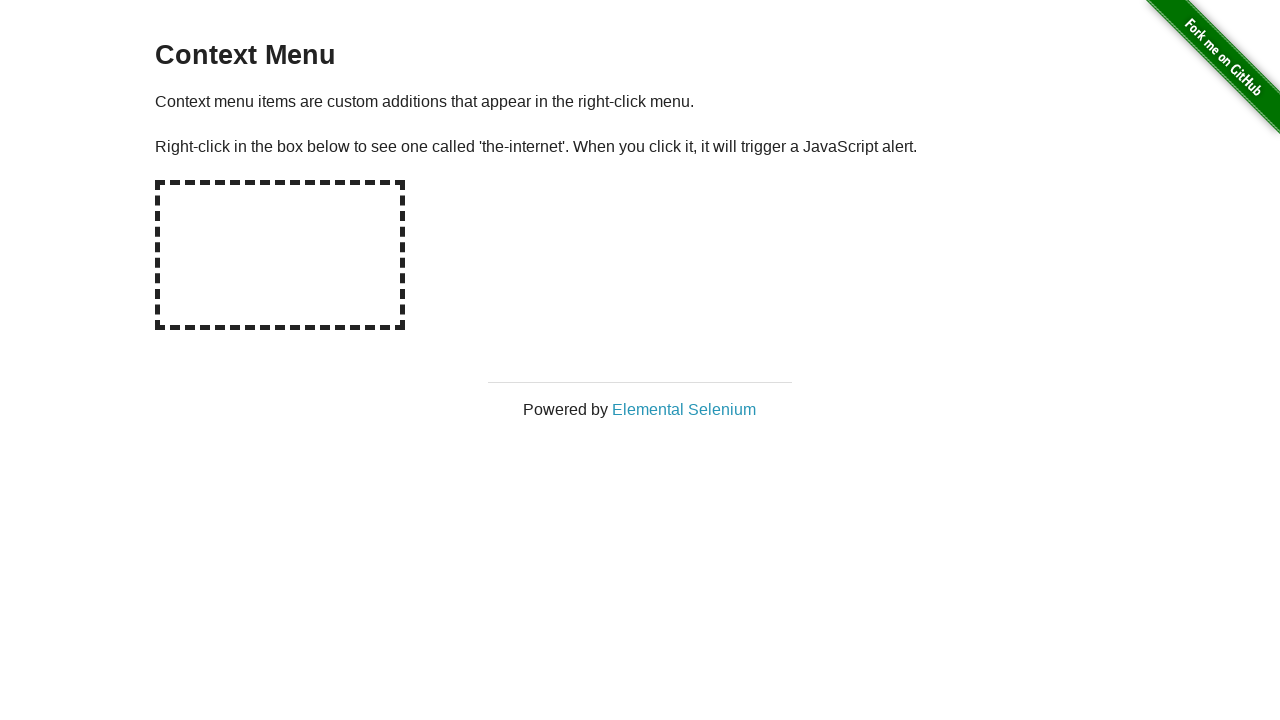

Verified h1 element is present on new page
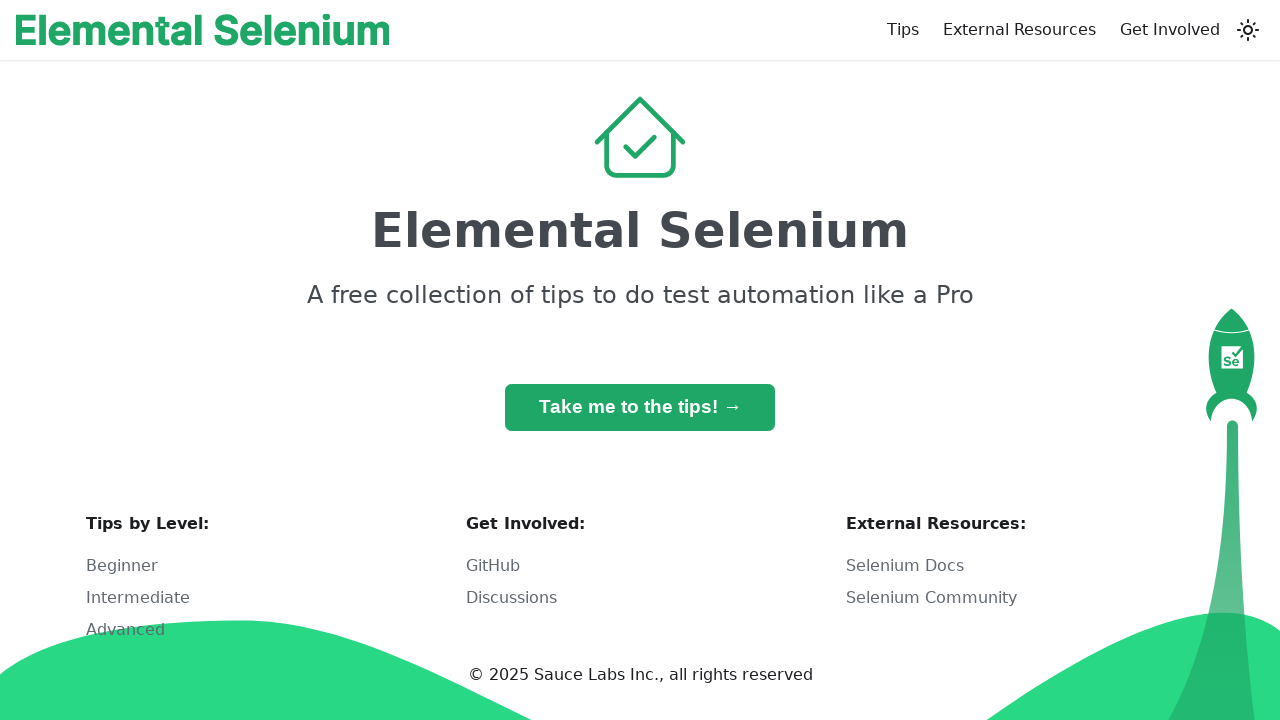

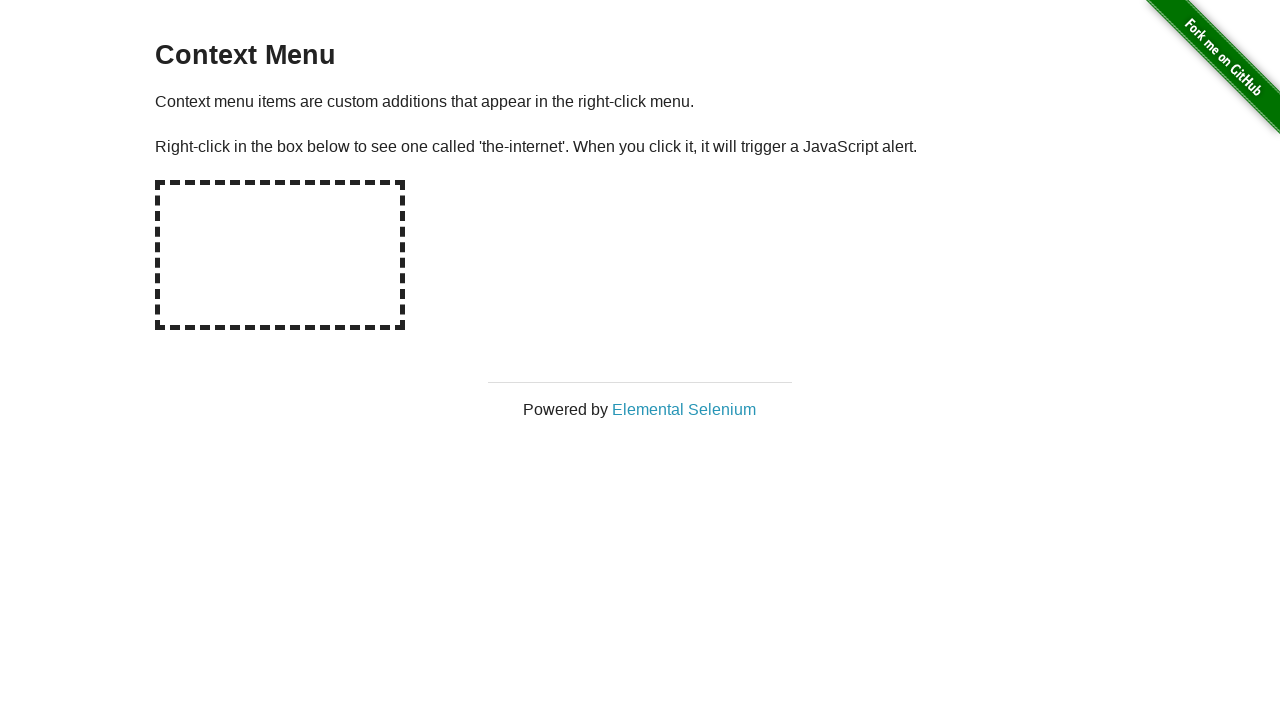